Tests React dropdown selection for different person names and verifies alert messages

Starting URL: https://react.semantic-ui.com/maximize/dropdown-example-selection/

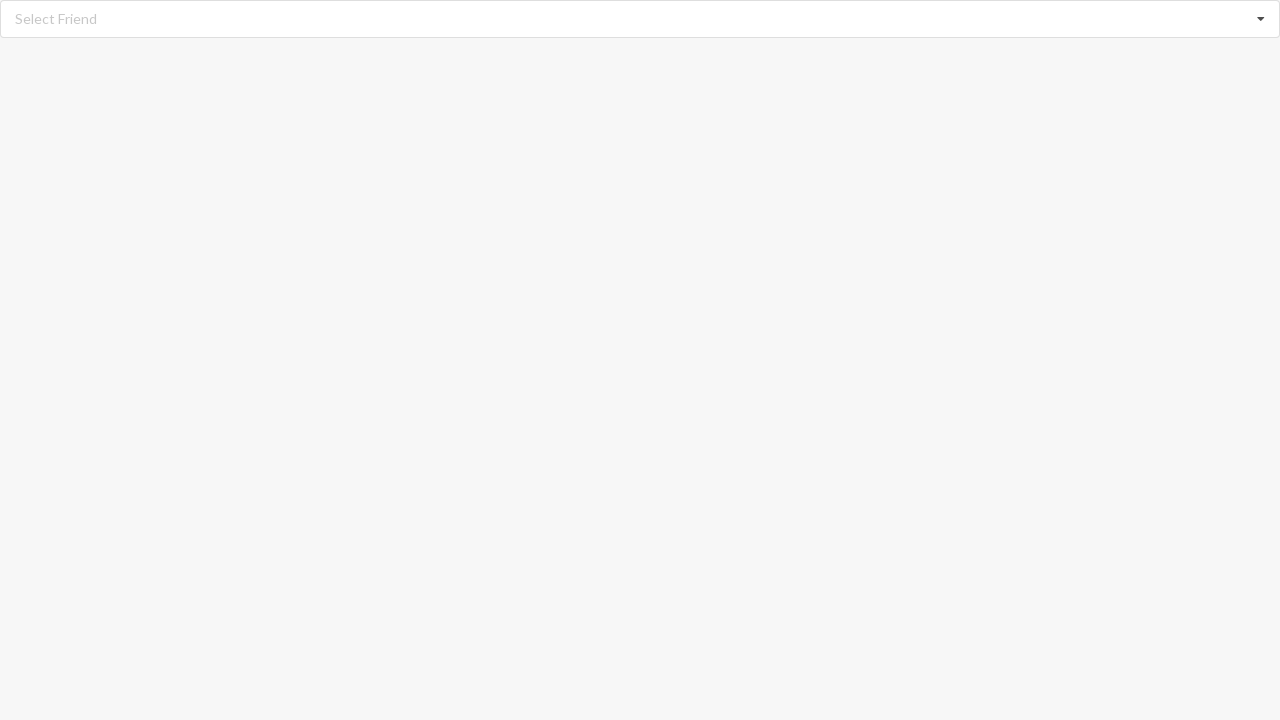

Clicked dropdown listbox to open options at (640, 19) on xpath=//div[@role='listbox']
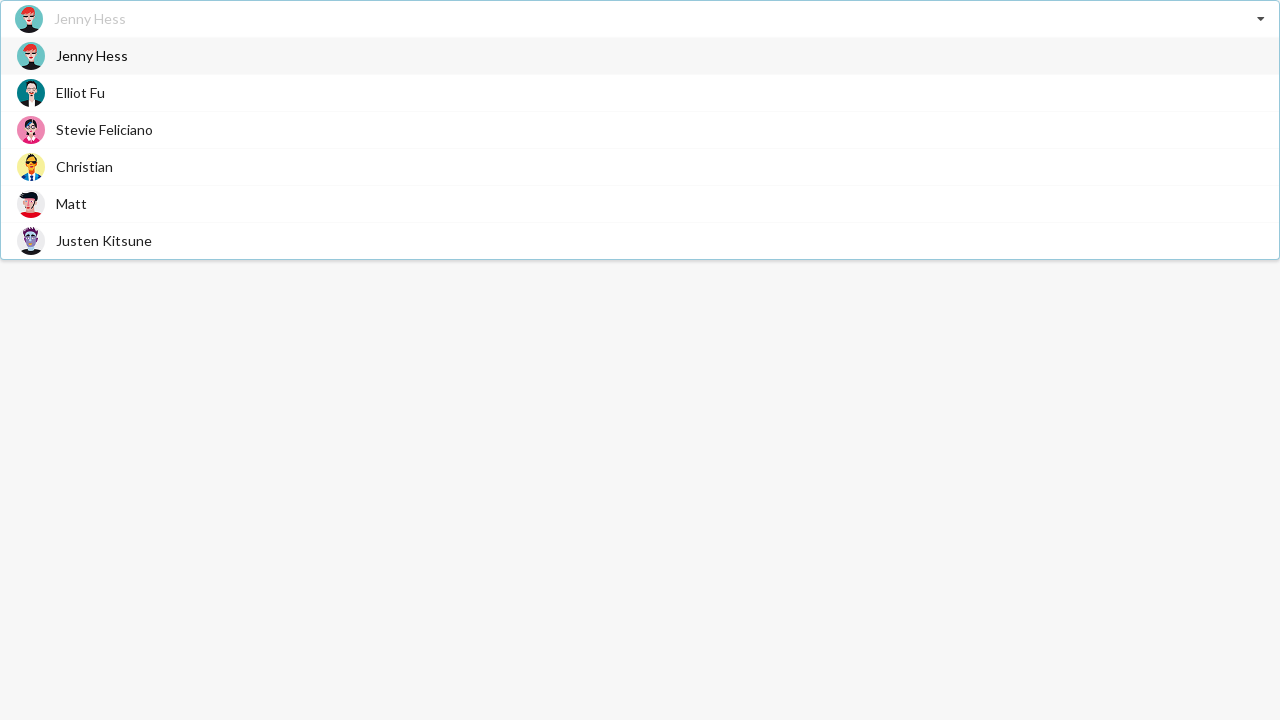

Dropdown options loaded
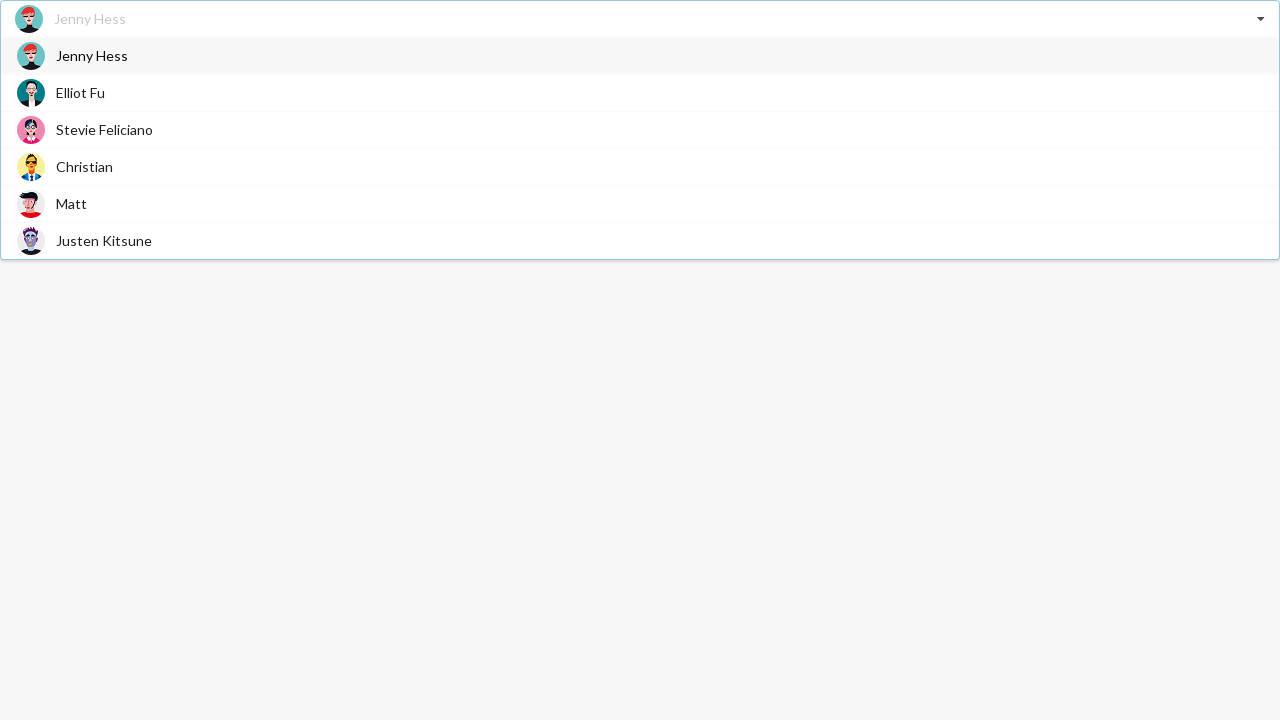

Selected 'Christian' from dropdown at (84, 166) on xpath=//div[@role='option']//span[text()='Christian']
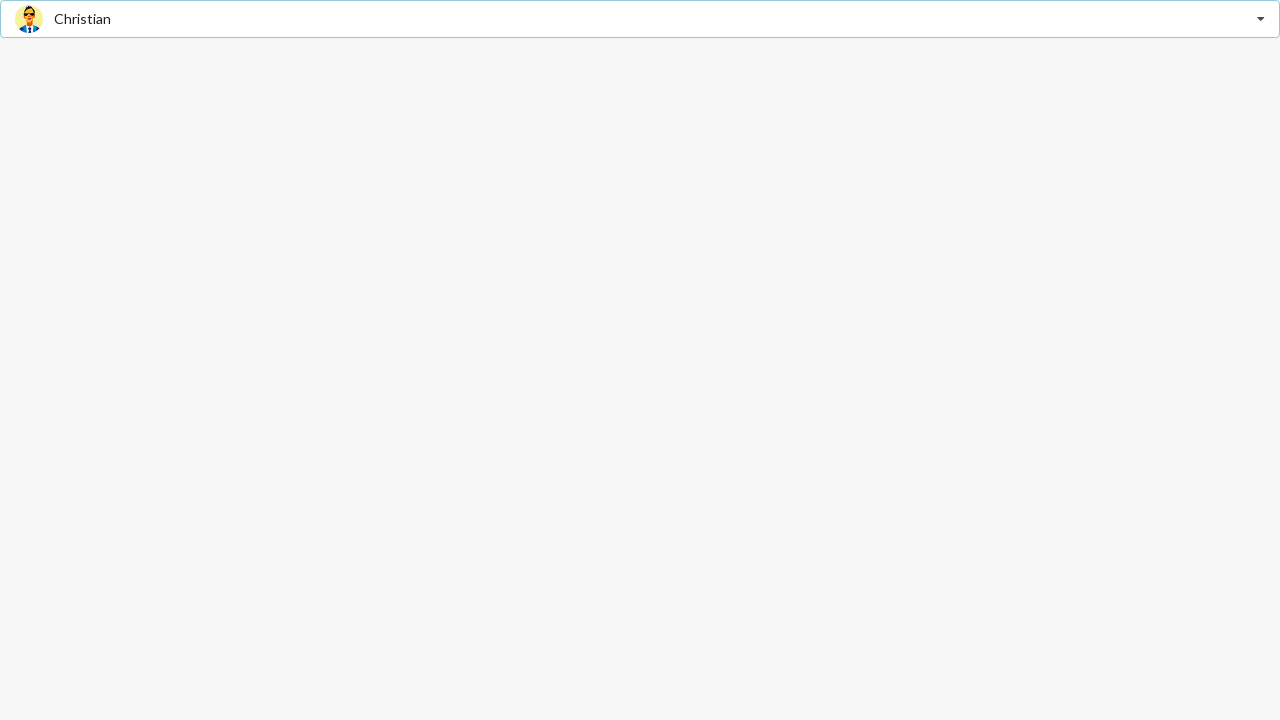

Verified alert message displays 'Christian'
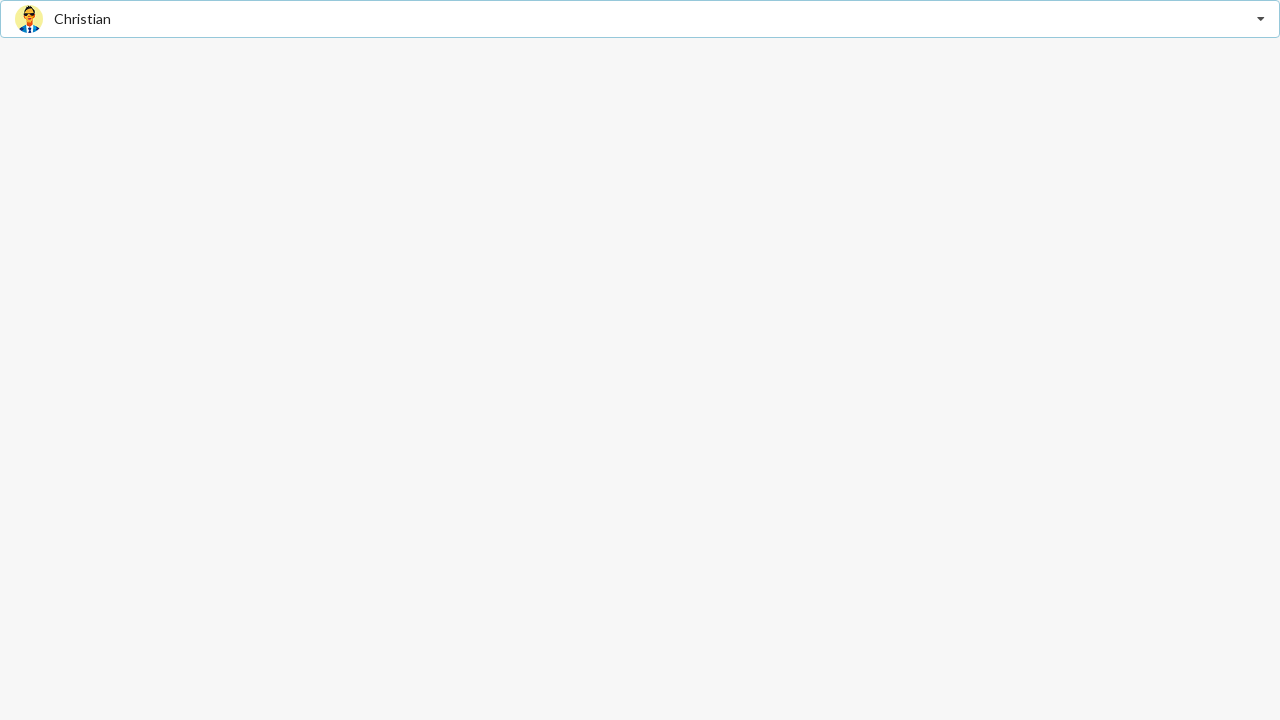

Clicked dropdown listbox to open options at (640, 19) on xpath=//div[@role='listbox']
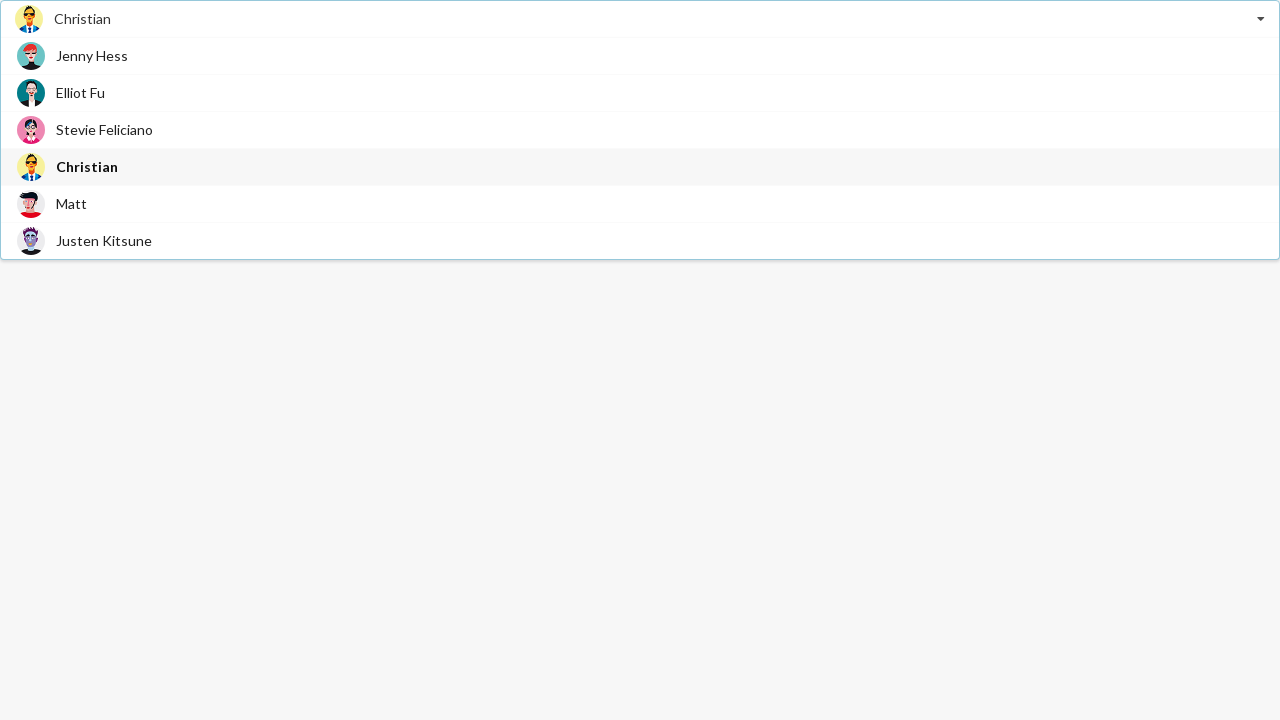

Dropdown options loaded
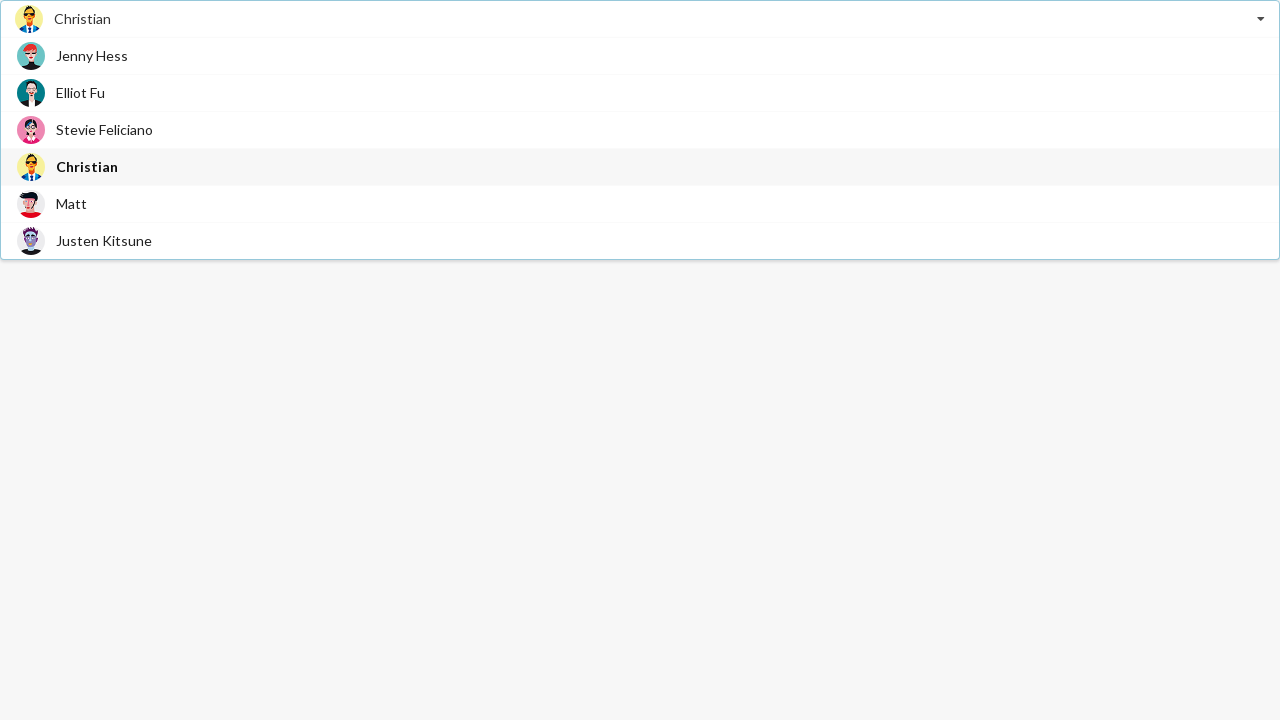

Selected 'Matt' from dropdown at (72, 204) on xpath=//div[@role='option']//span[text()='Matt']
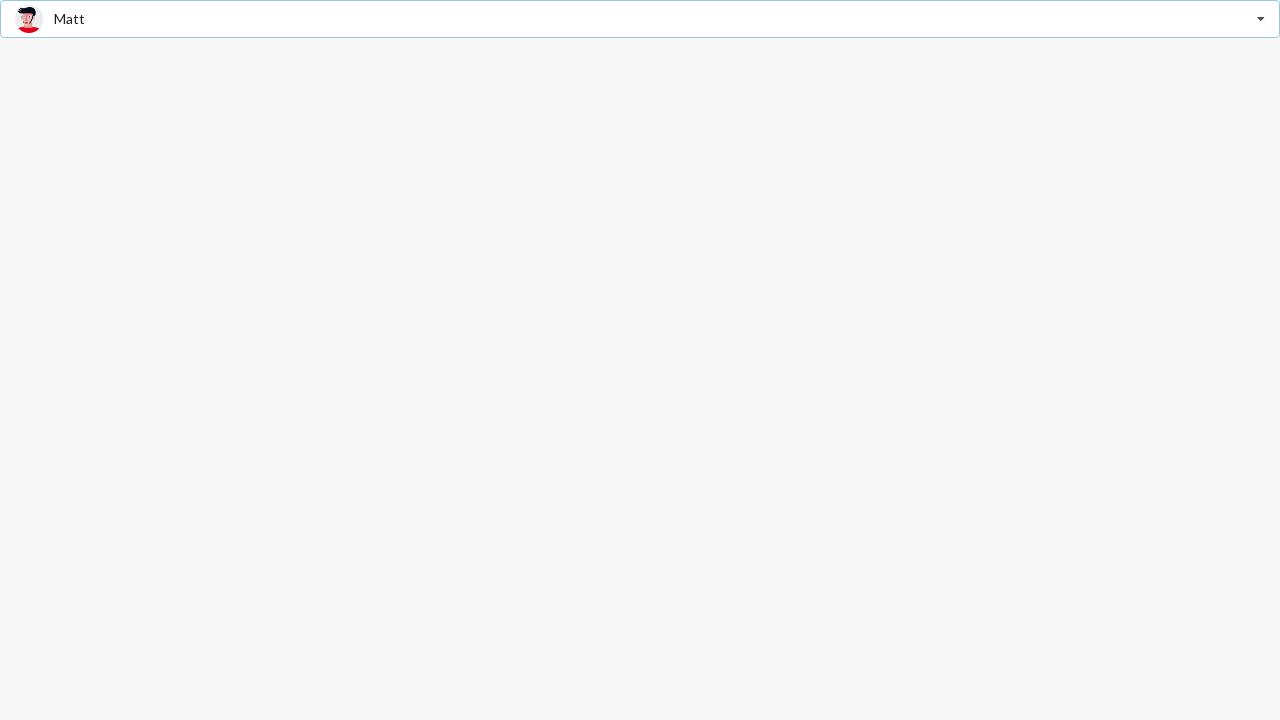

Verified alert message displays 'Matt'
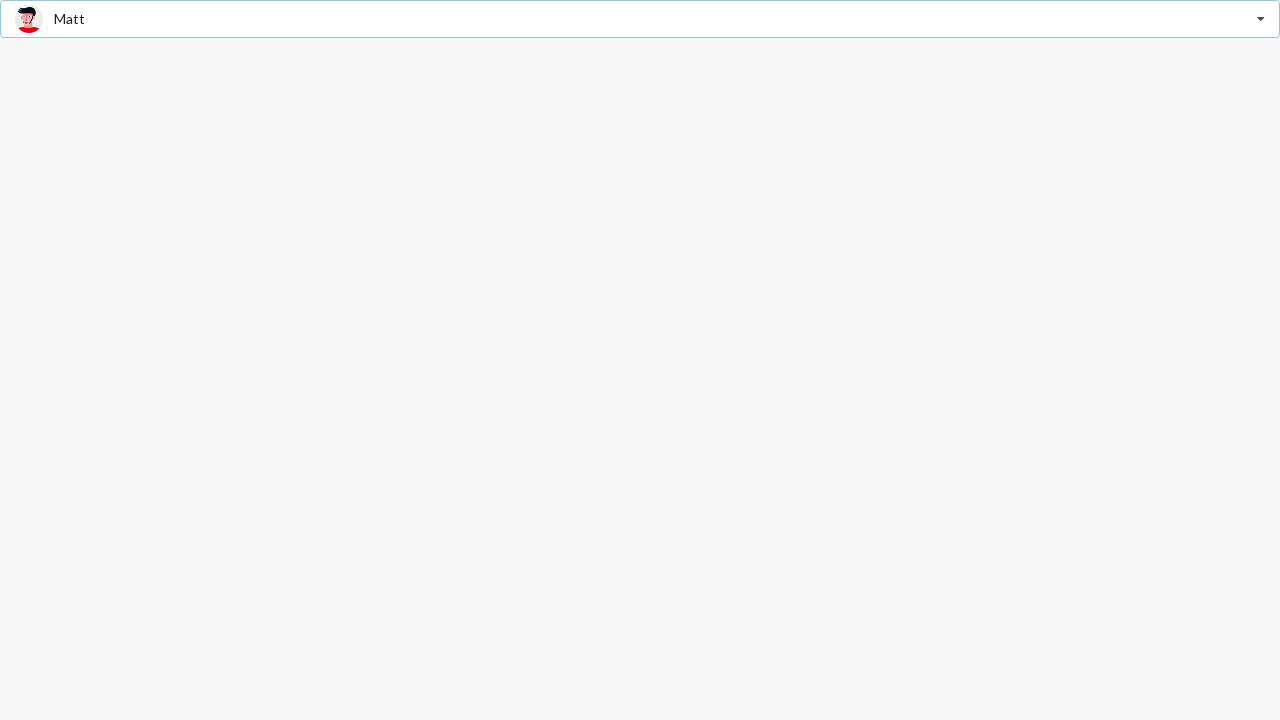

Clicked dropdown listbox to open options at (640, 19) on xpath=//div[@role='listbox']
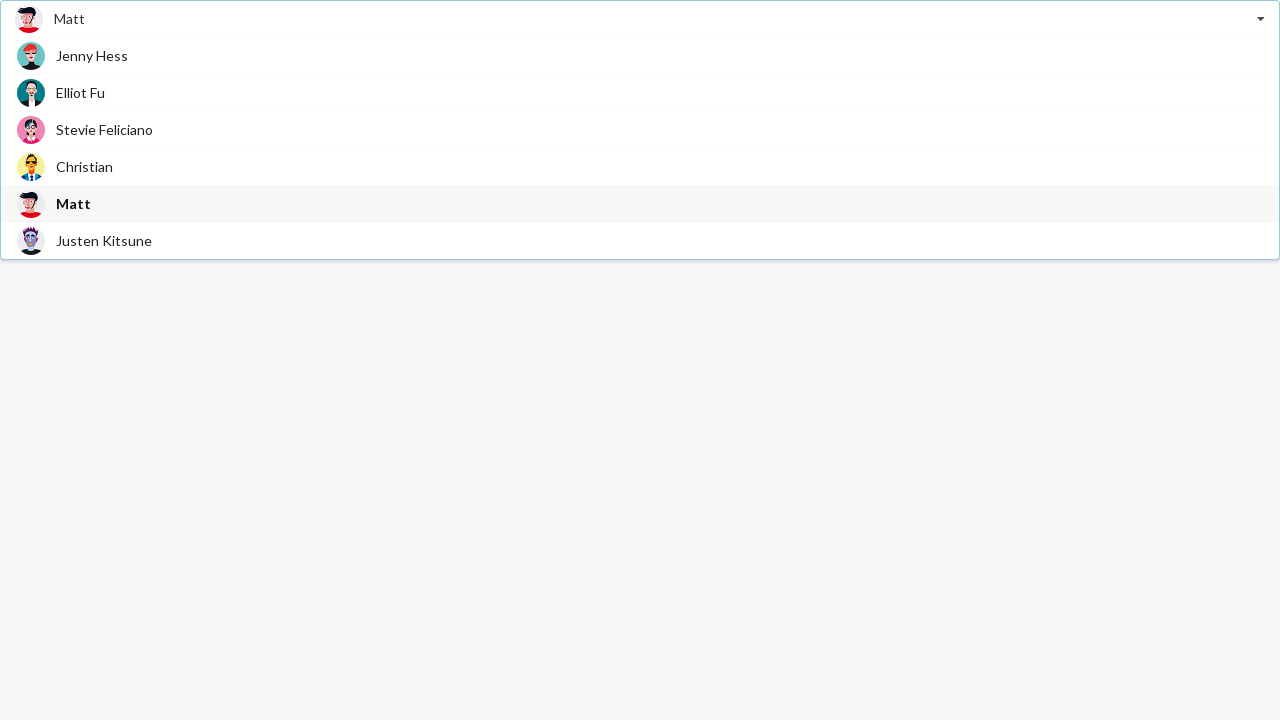

Dropdown options loaded
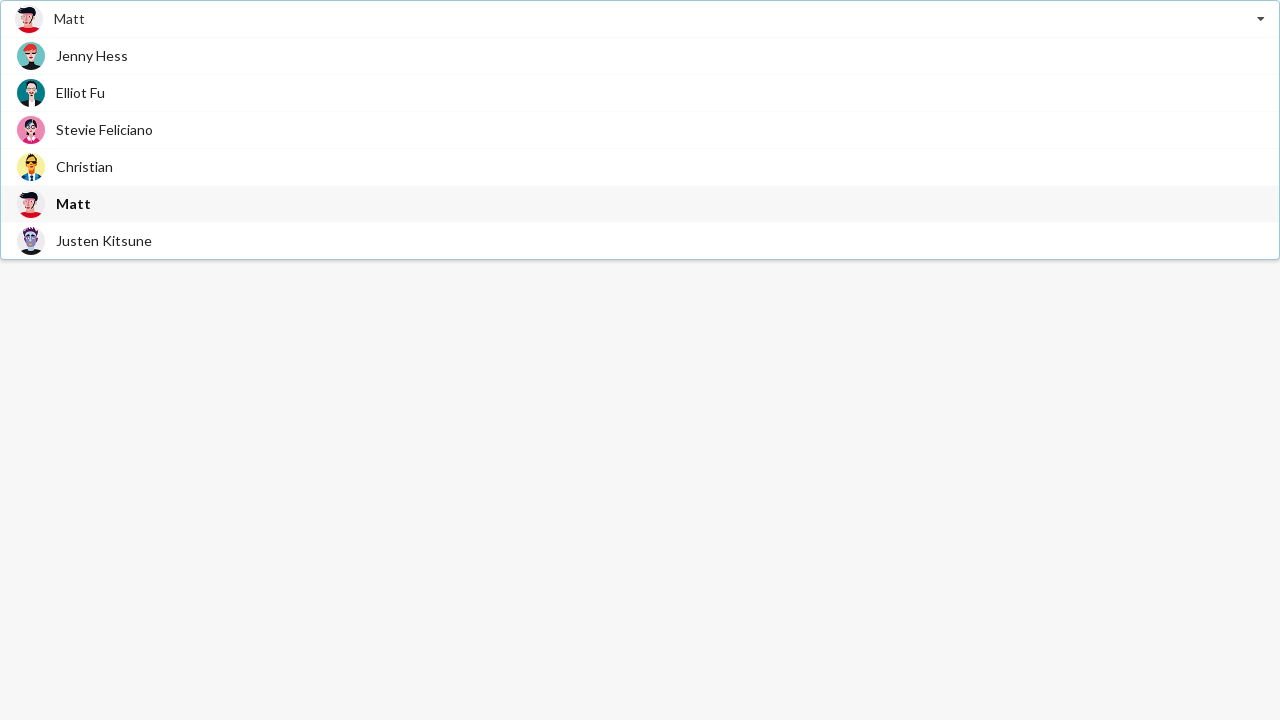

Selected 'Jenny Hess' from dropdown at (92, 56) on xpath=//div[@role='option']//span[text()='Jenny Hess']
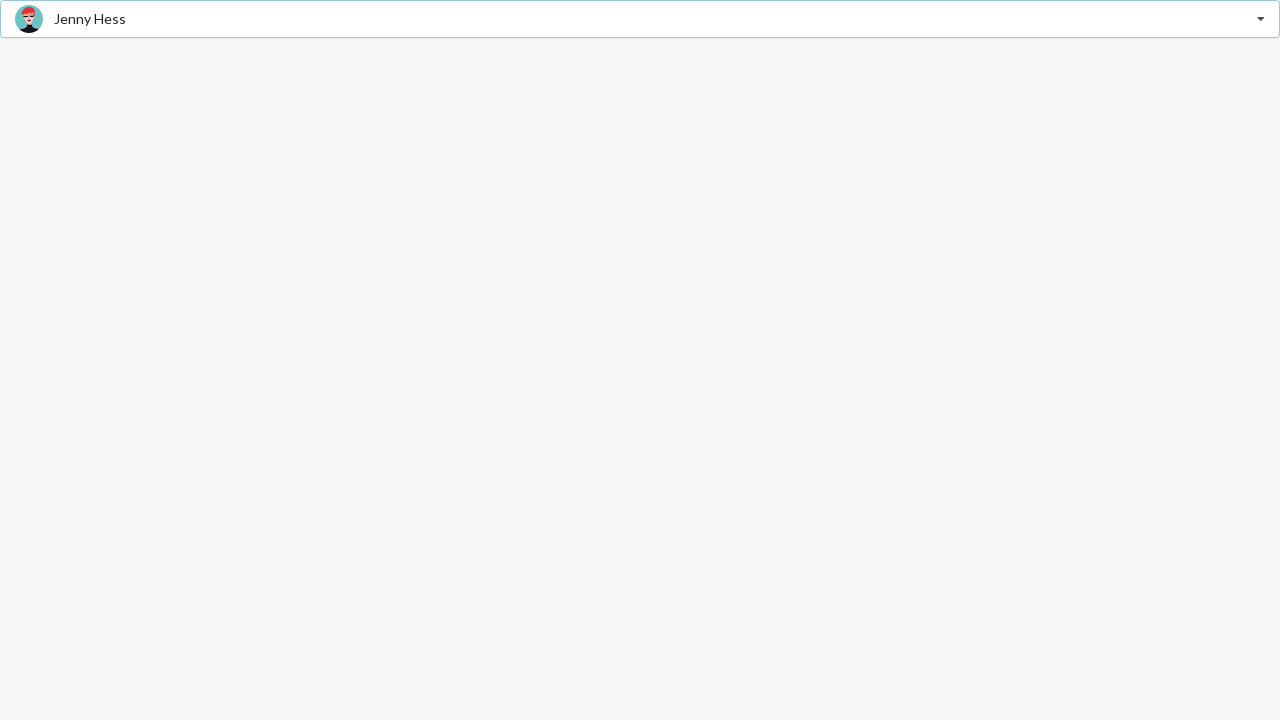

Verified alert message displays 'Jenny Hess'
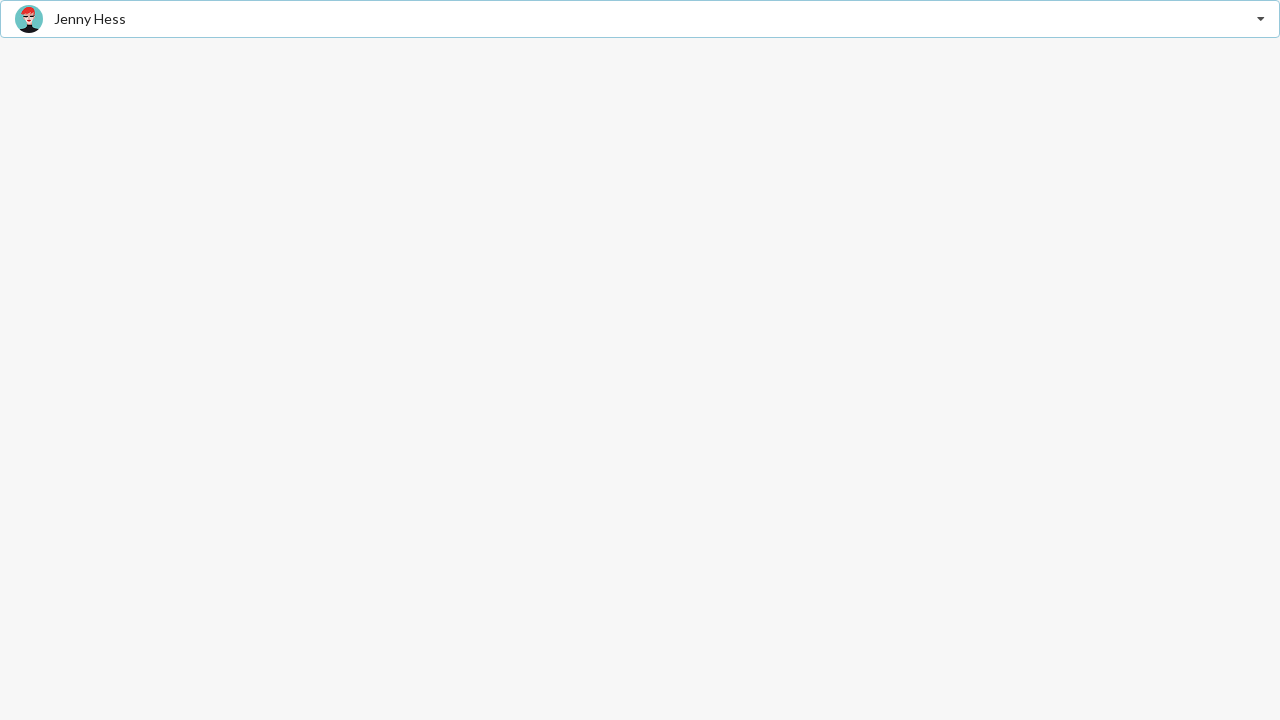

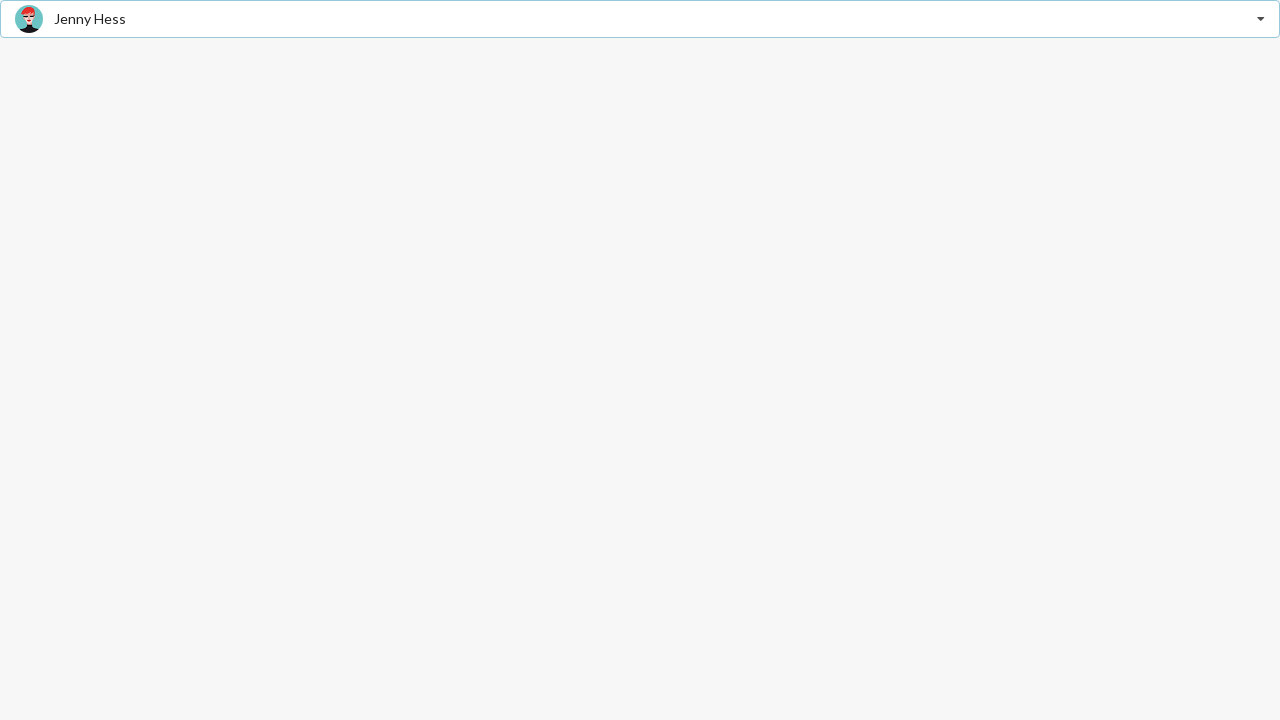